Tests iframe interaction on W3Schools Try It editor by switching to an iframe and clicking a button inside it

Starting URL: https://www.w3schools.com/jsref/tryit.asp?filename=tryjsref_submit_get

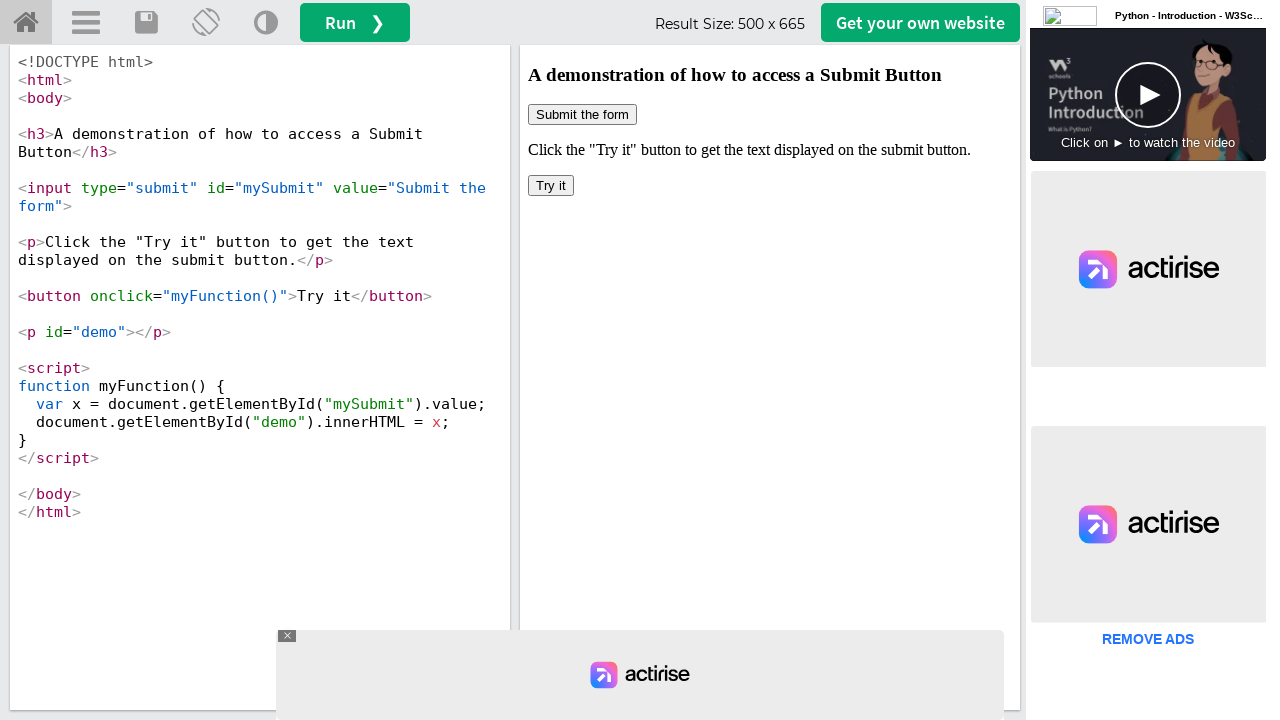

Located iframe with id 'iframeResult'
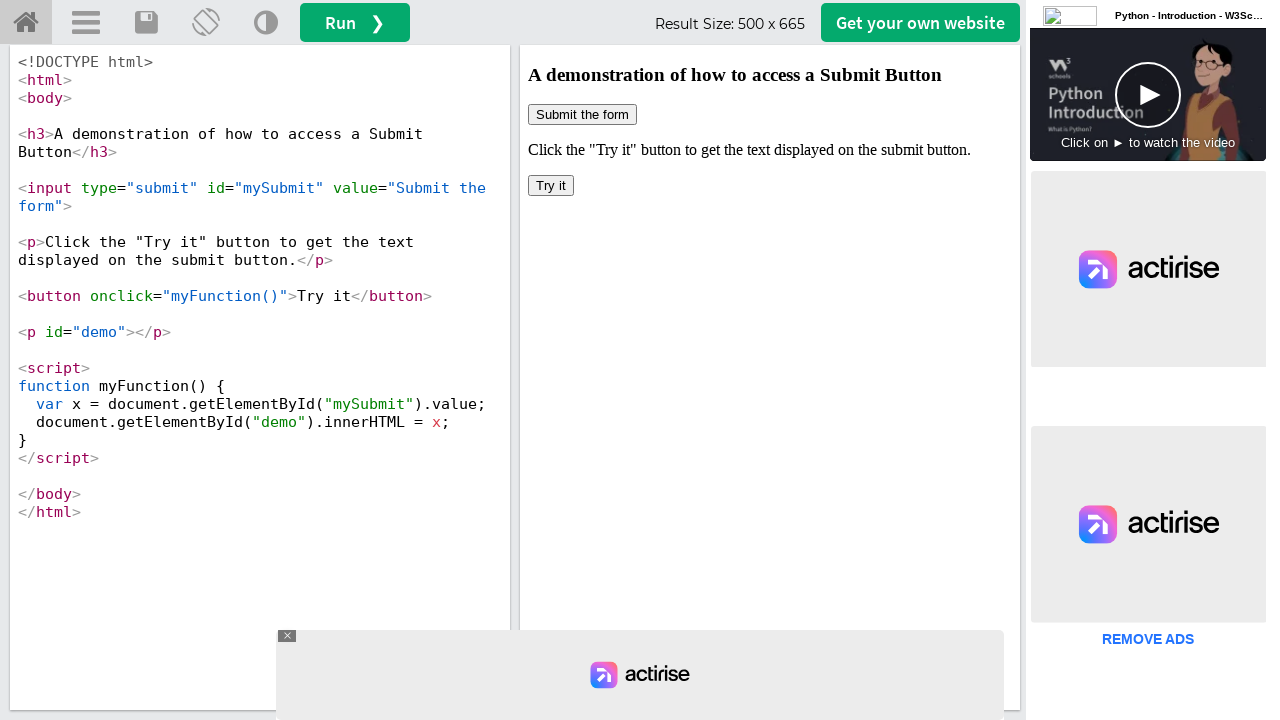

Clicked button inside the iframe at (551, 186) on #iframeResult >> internal:control=enter-frame >> xpath=/html/body/button
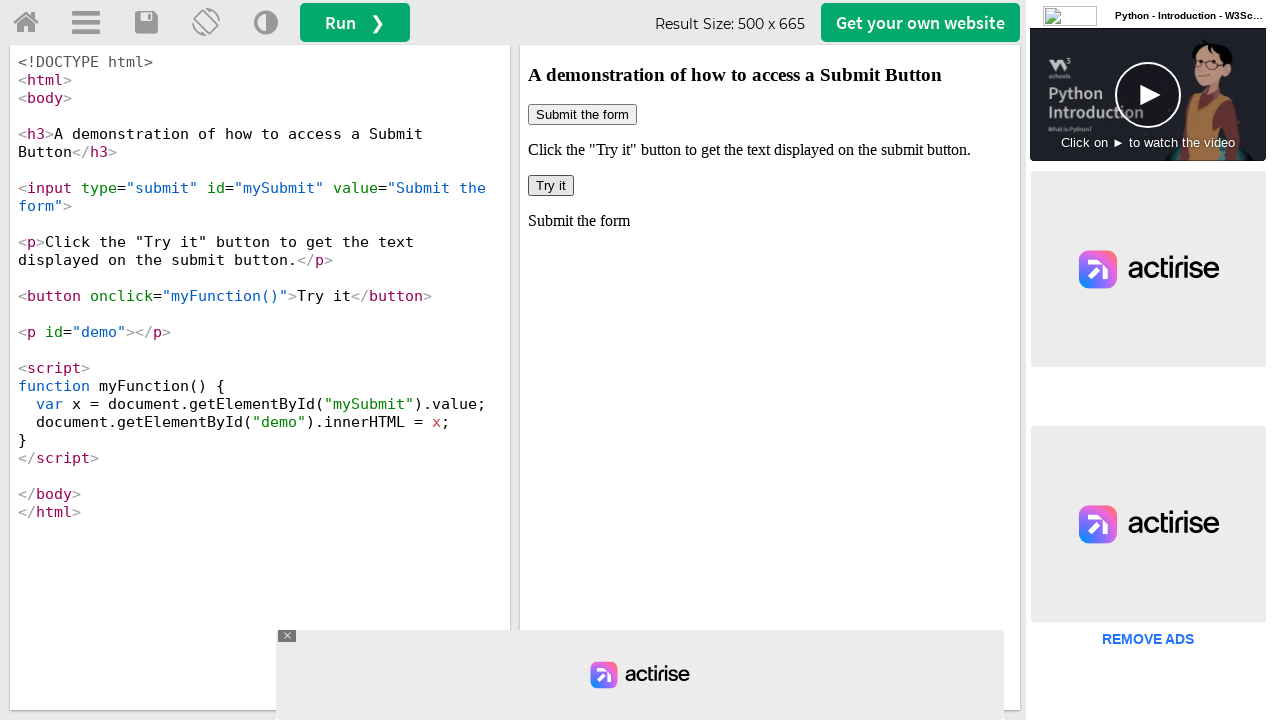

Waited 3 seconds to observe the result
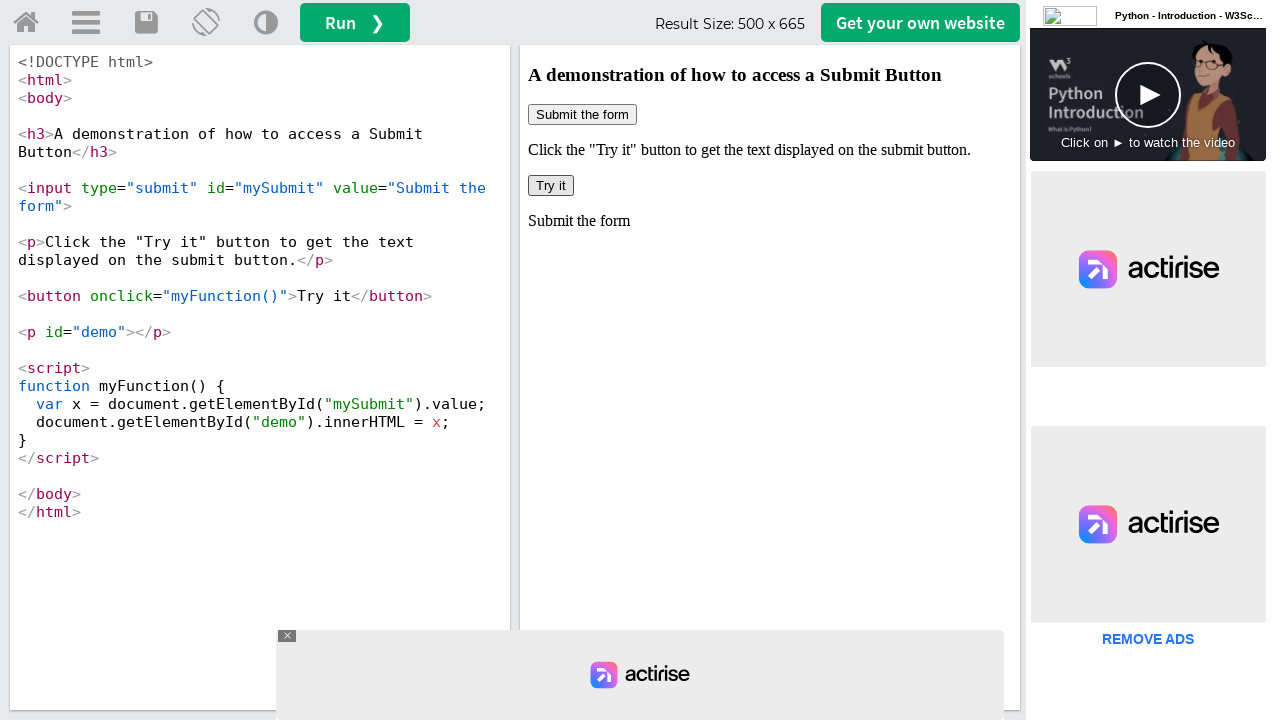

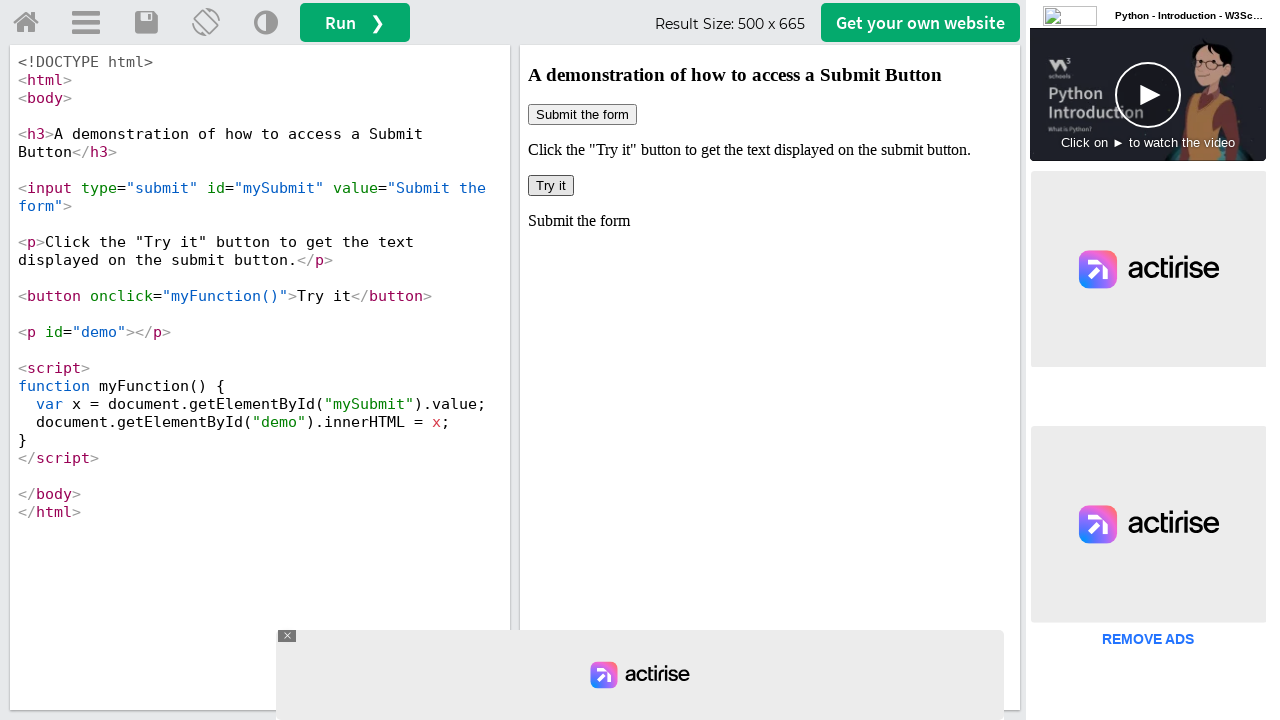